Tests that edits are cancelled when pressing Escape key.

Starting URL: https://demo.playwright.dev/todomvc

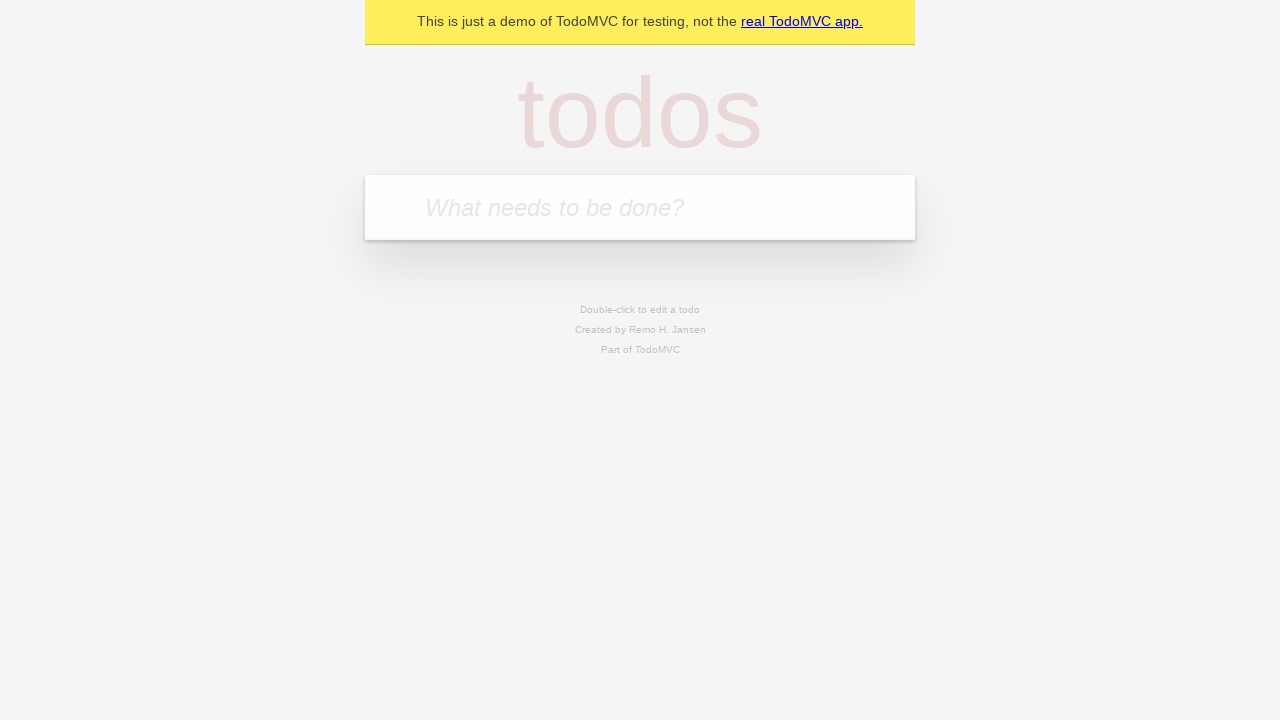

Filled todo input field with 'buy some cheese' on internal:attr=[placeholder="What needs to be done?"i]
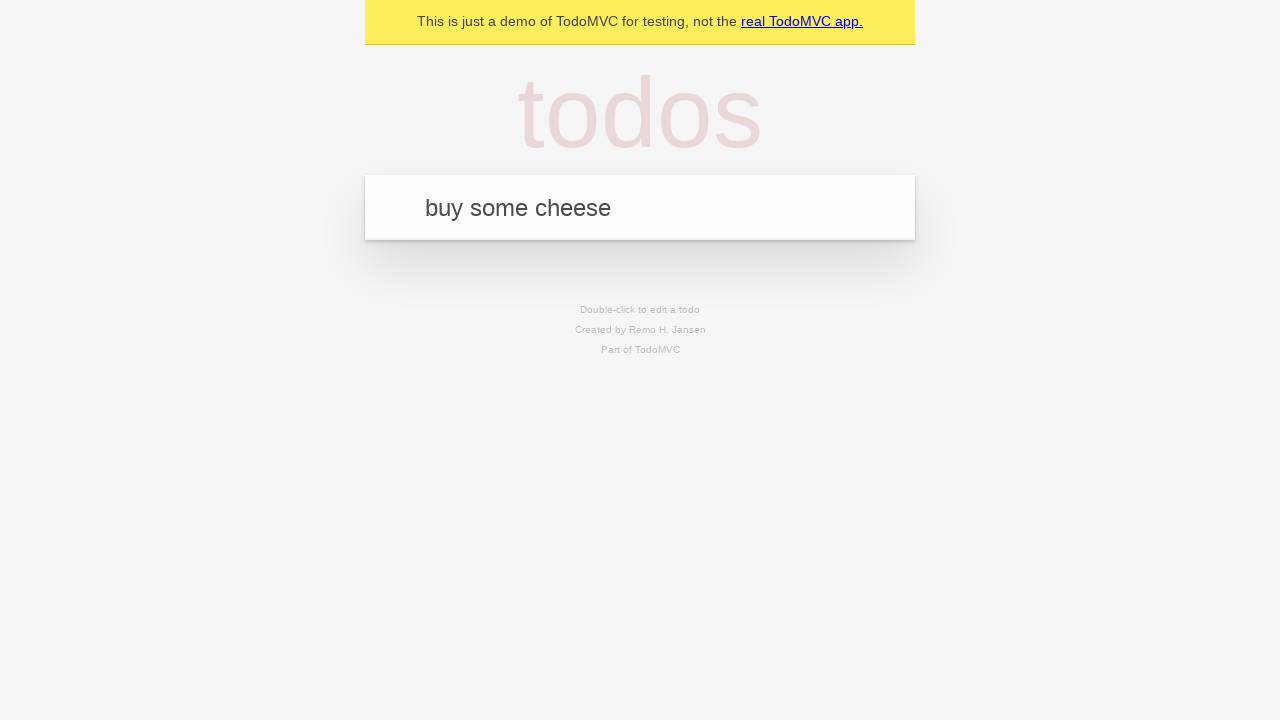

Pressed Enter to create todo 'buy some cheese' on internal:attr=[placeholder="What needs to be done?"i]
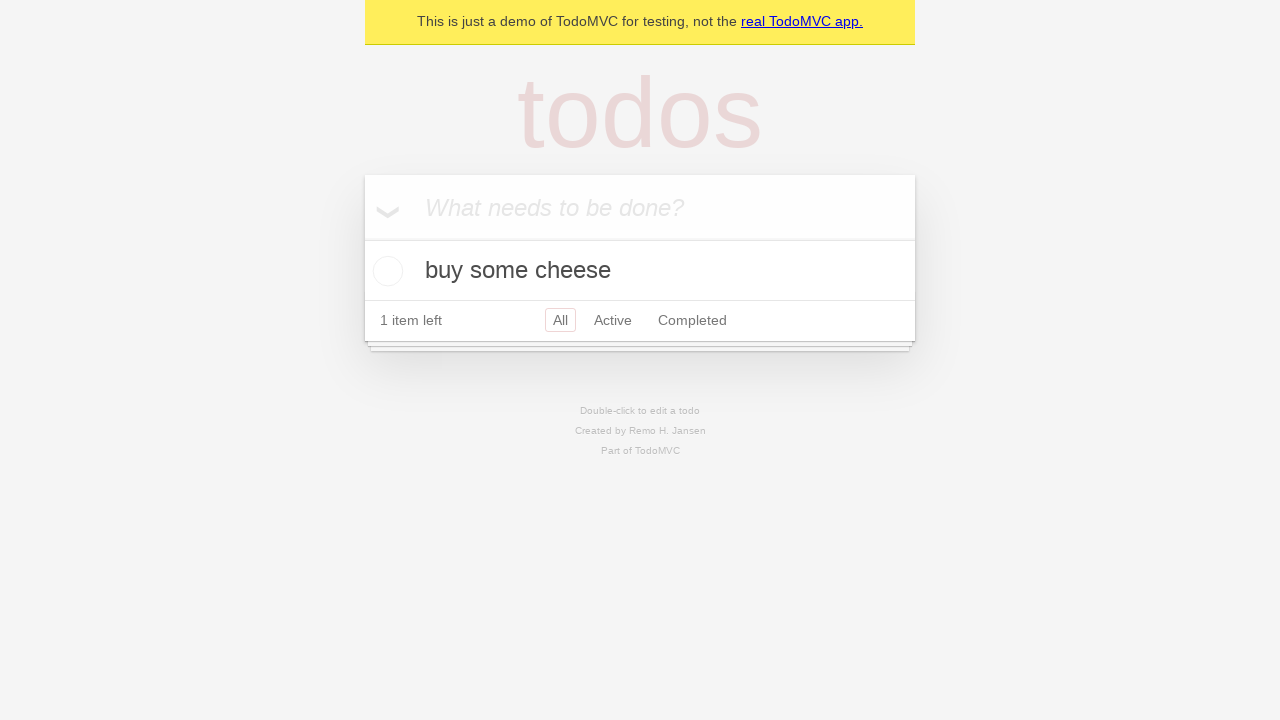

Filled todo input field with 'feed the cat' on internal:attr=[placeholder="What needs to be done?"i]
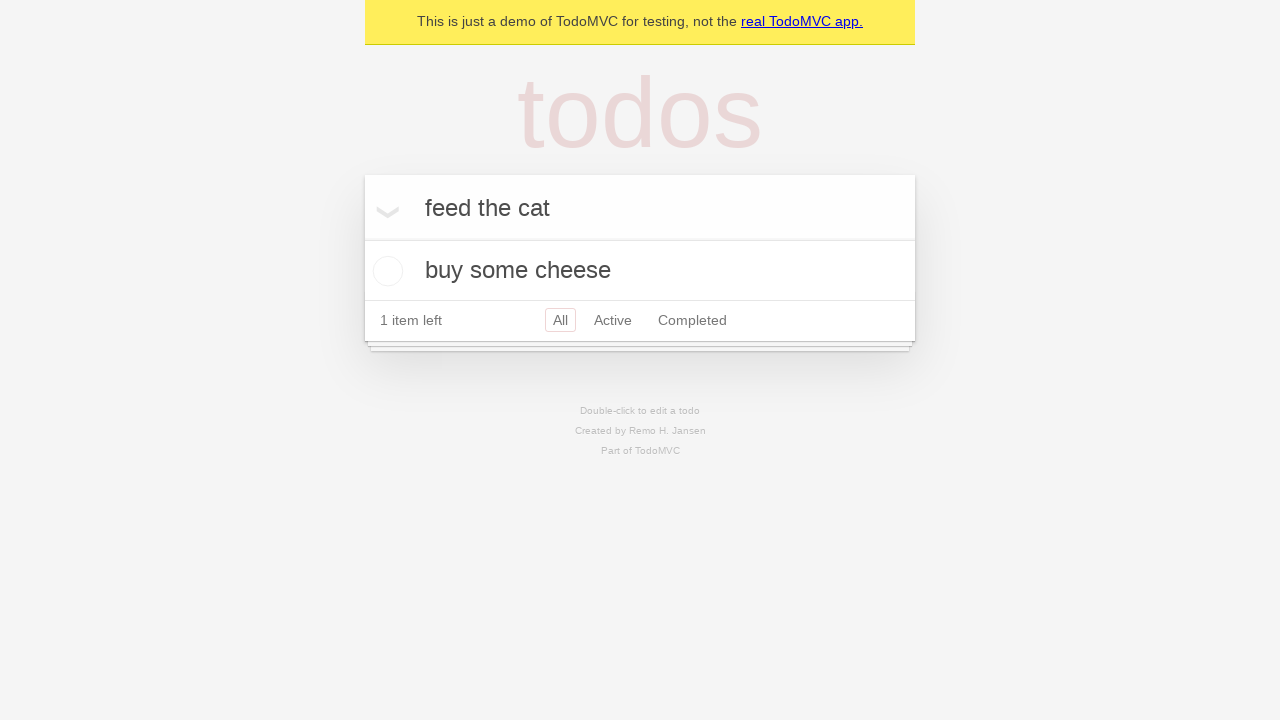

Pressed Enter to create todo 'feed the cat' on internal:attr=[placeholder="What needs to be done?"i]
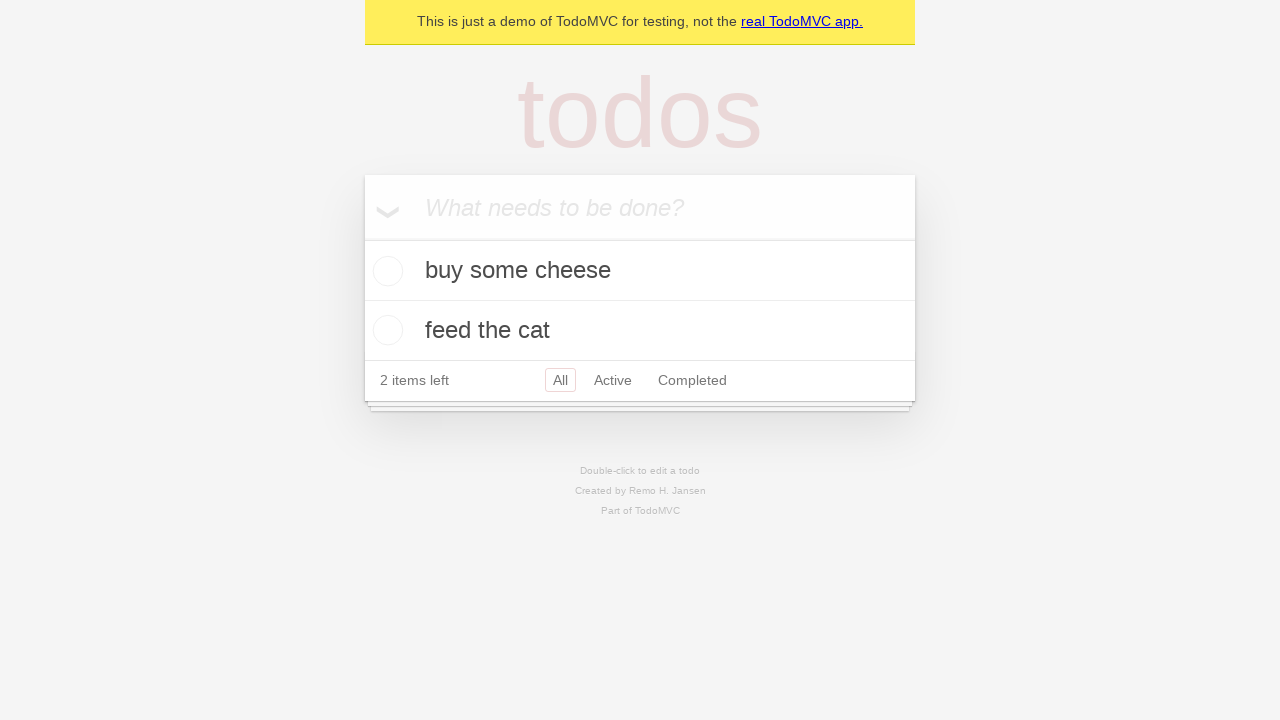

Filled todo input field with 'book a doctors appointment' on internal:attr=[placeholder="What needs to be done?"i]
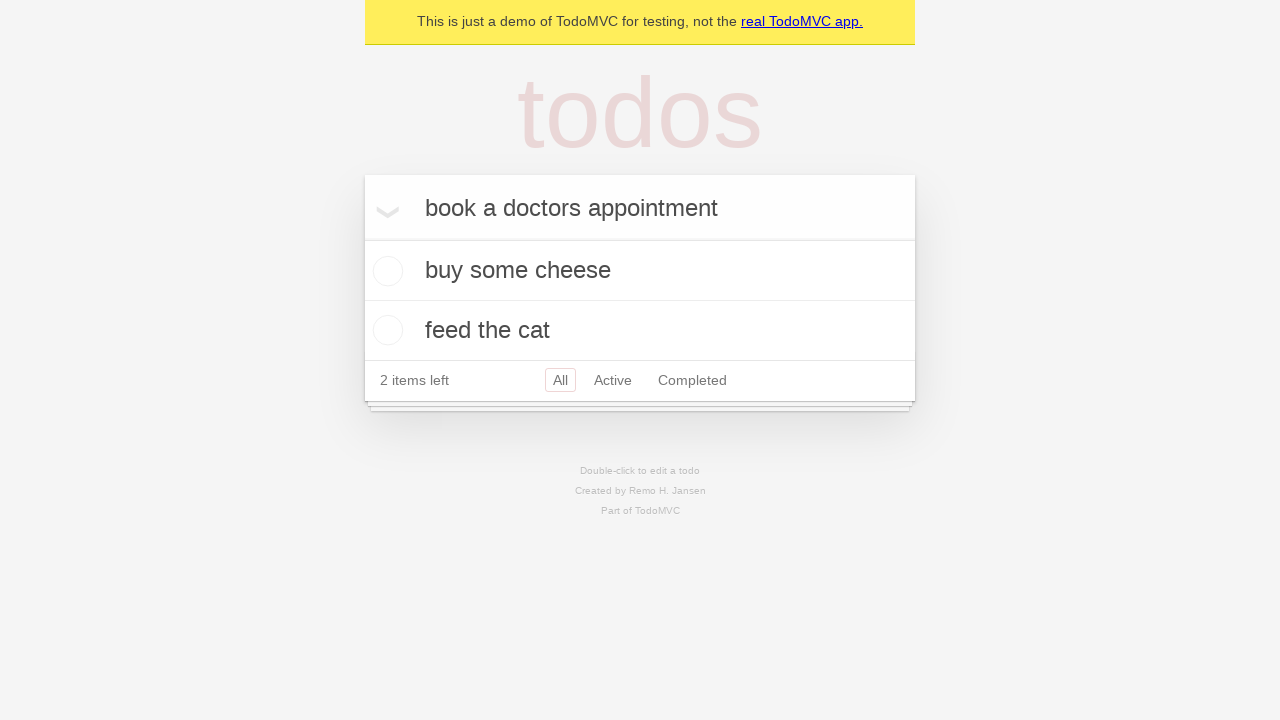

Pressed Enter to create todo 'book a doctors appointment' on internal:attr=[placeholder="What needs to be done?"i]
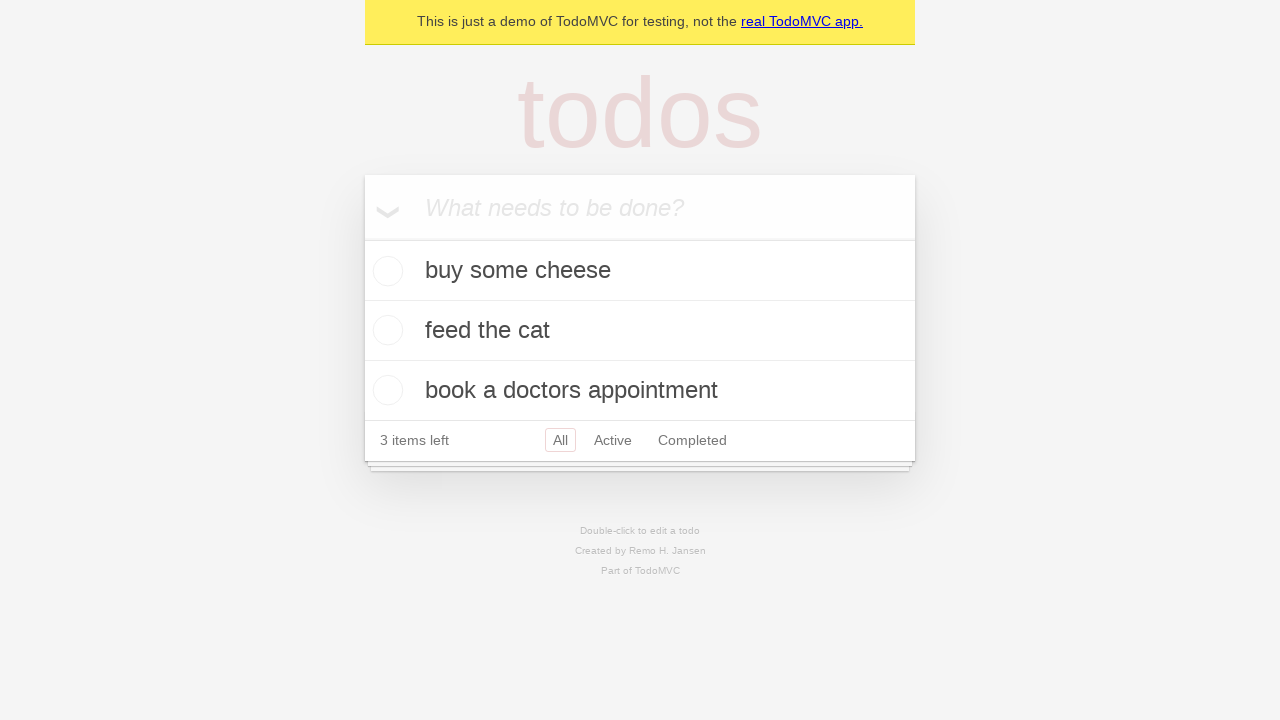

Waited for all 3 todos to appear
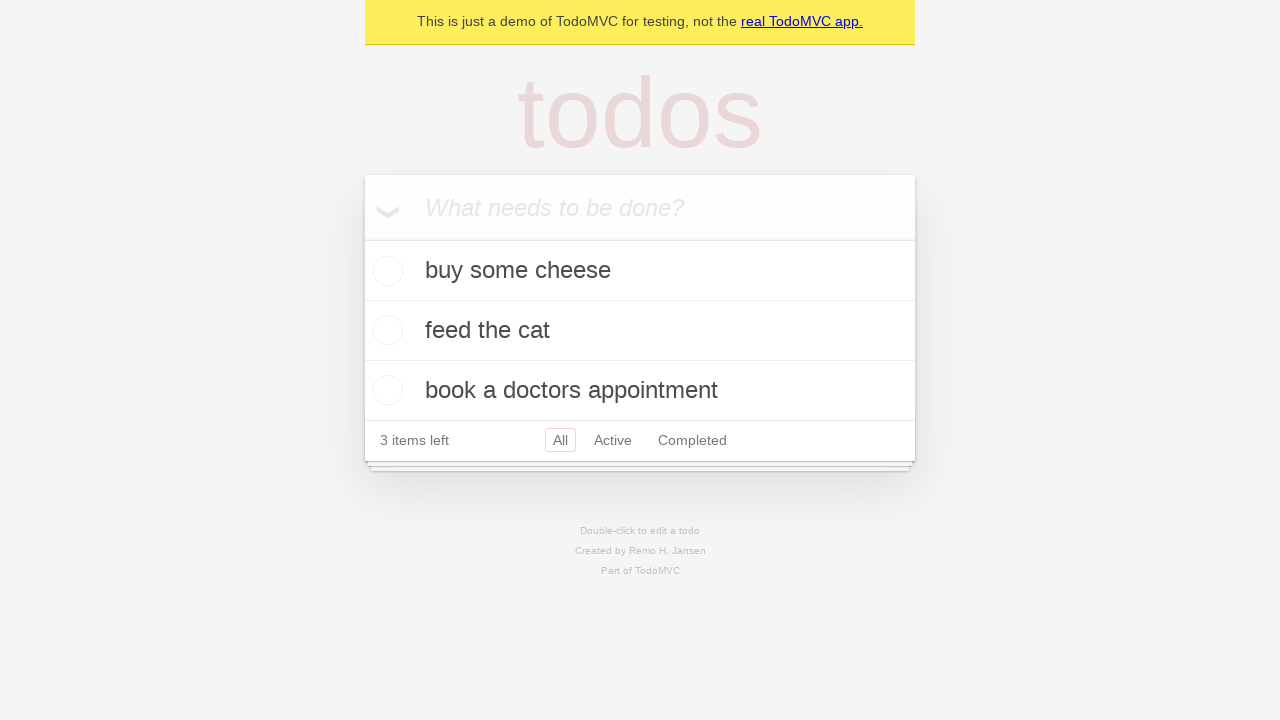

Double-clicked second todo to enter edit mode at (640, 331) on internal:testid=[data-testid="todo-item"s] >> nth=1
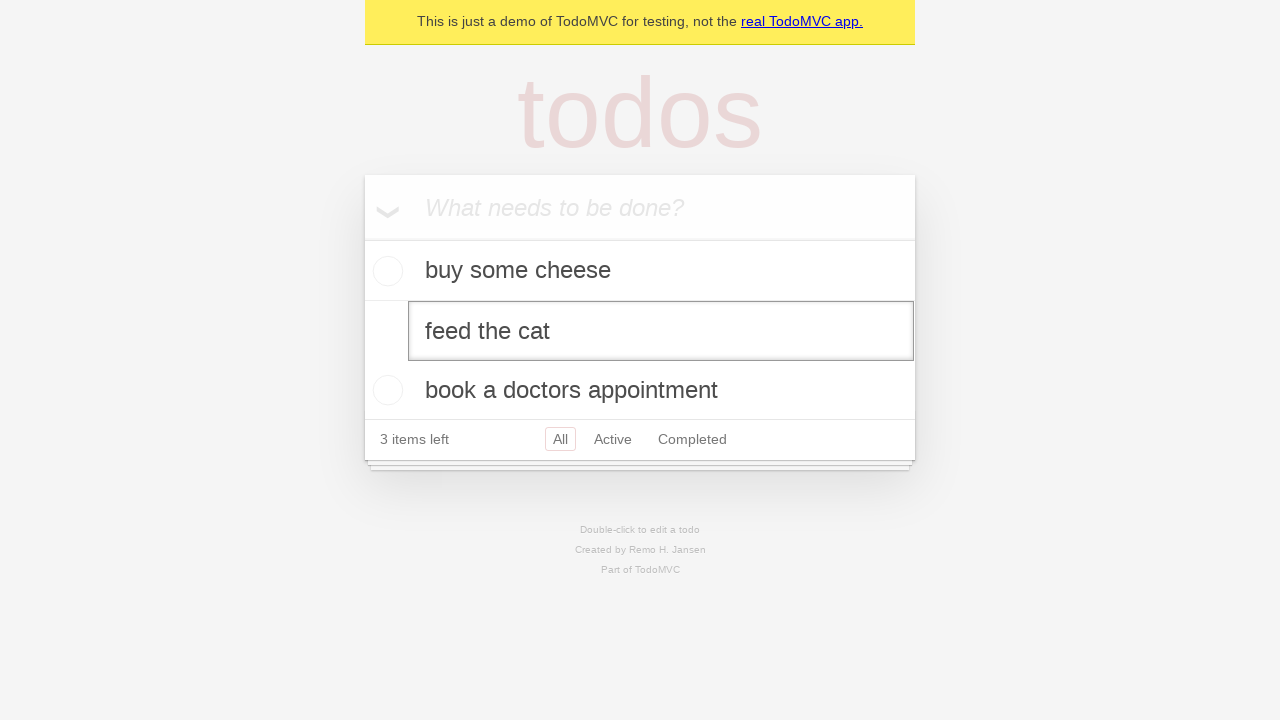

Filled edit textbox with new todo text 'buy some sausages' on internal:testid=[data-testid="todo-item"s] >> nth=1 >> internal:role=textbox[nam
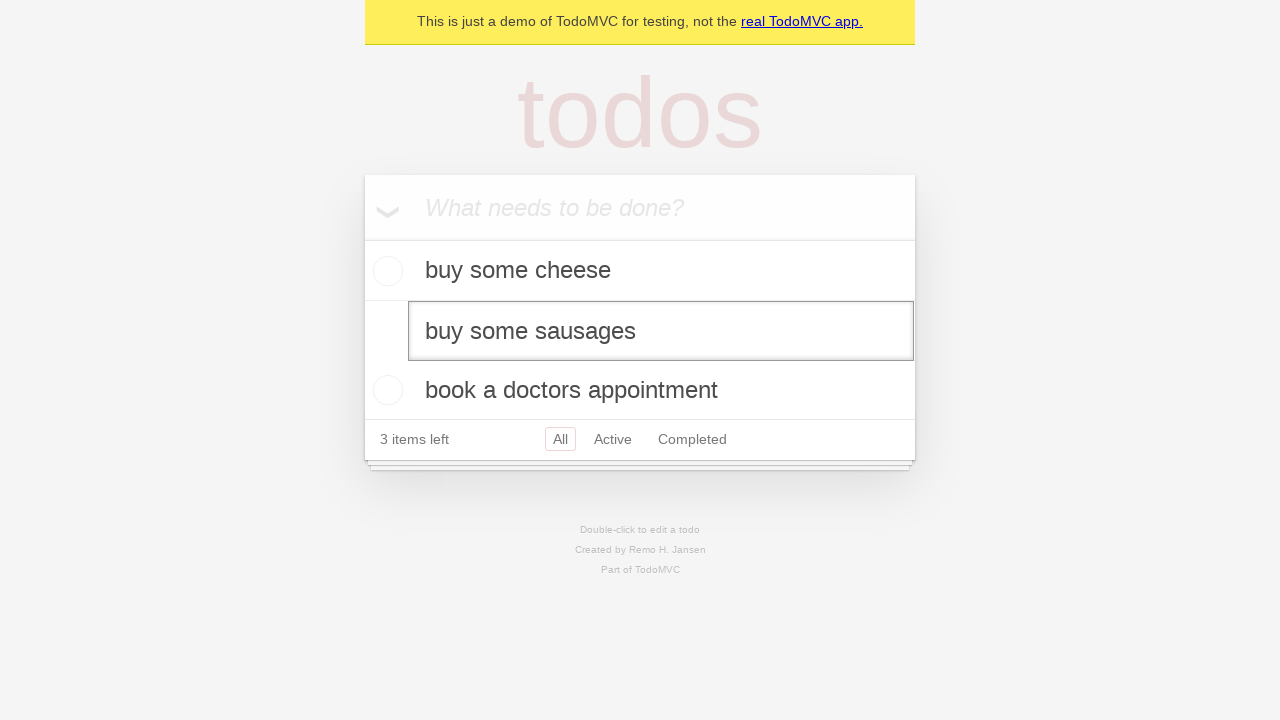

Pressed Escape to cancel the edit on internal:testid=[data-testid="todo-item"s] >> nth=1 >> internal:role=textbox[nam
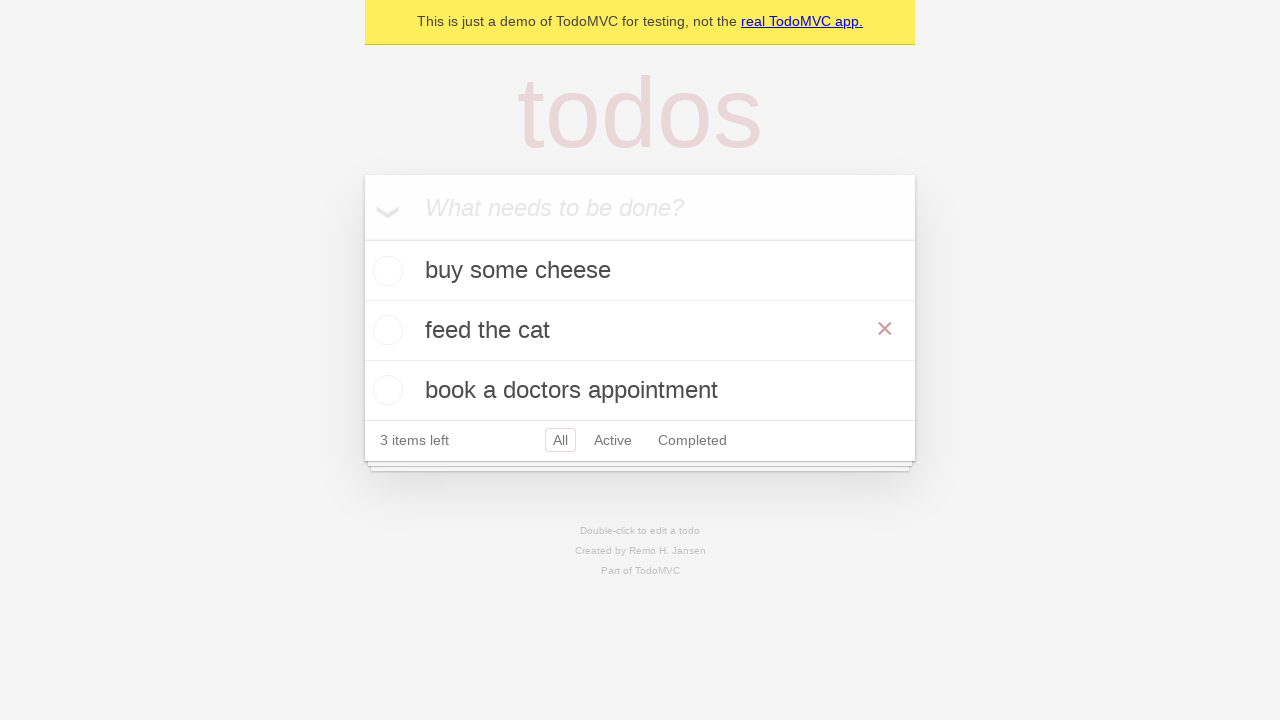

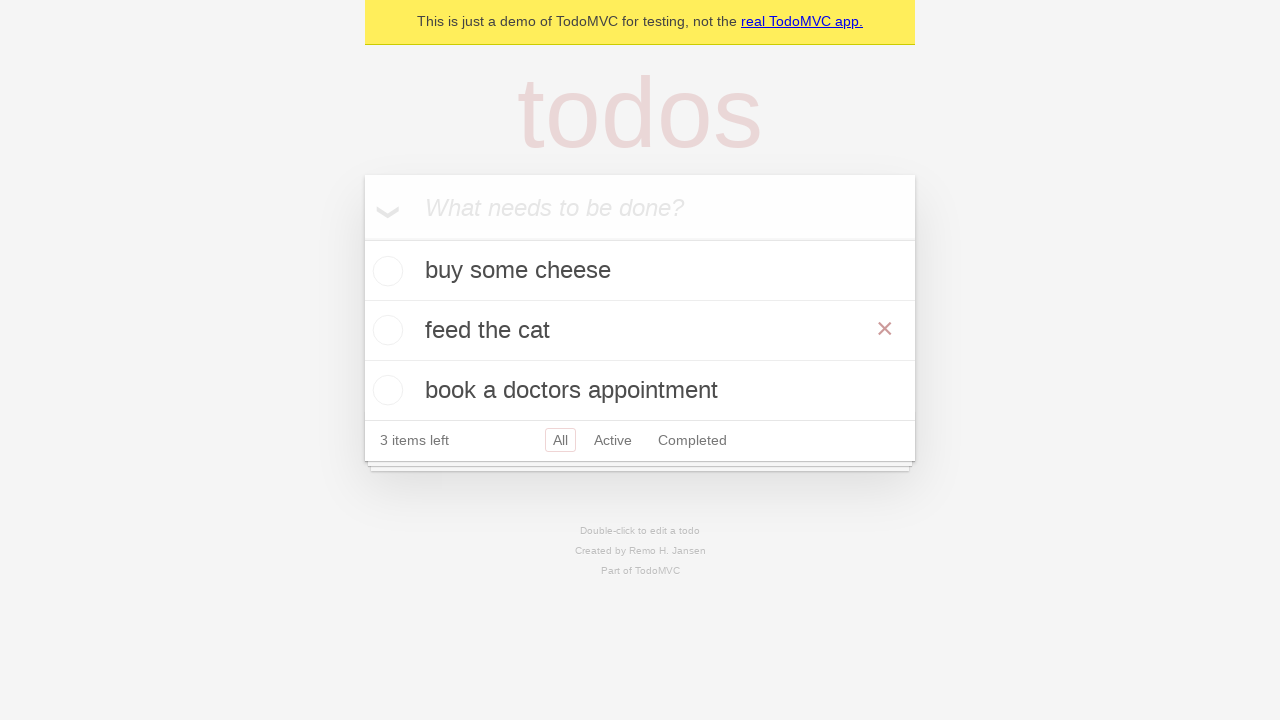